Navigates to the OrangeHRM demo site and verifies the page loads by checking the title is accessible.

Starting URL: https://opensource-demo.orangehrmlive.com/

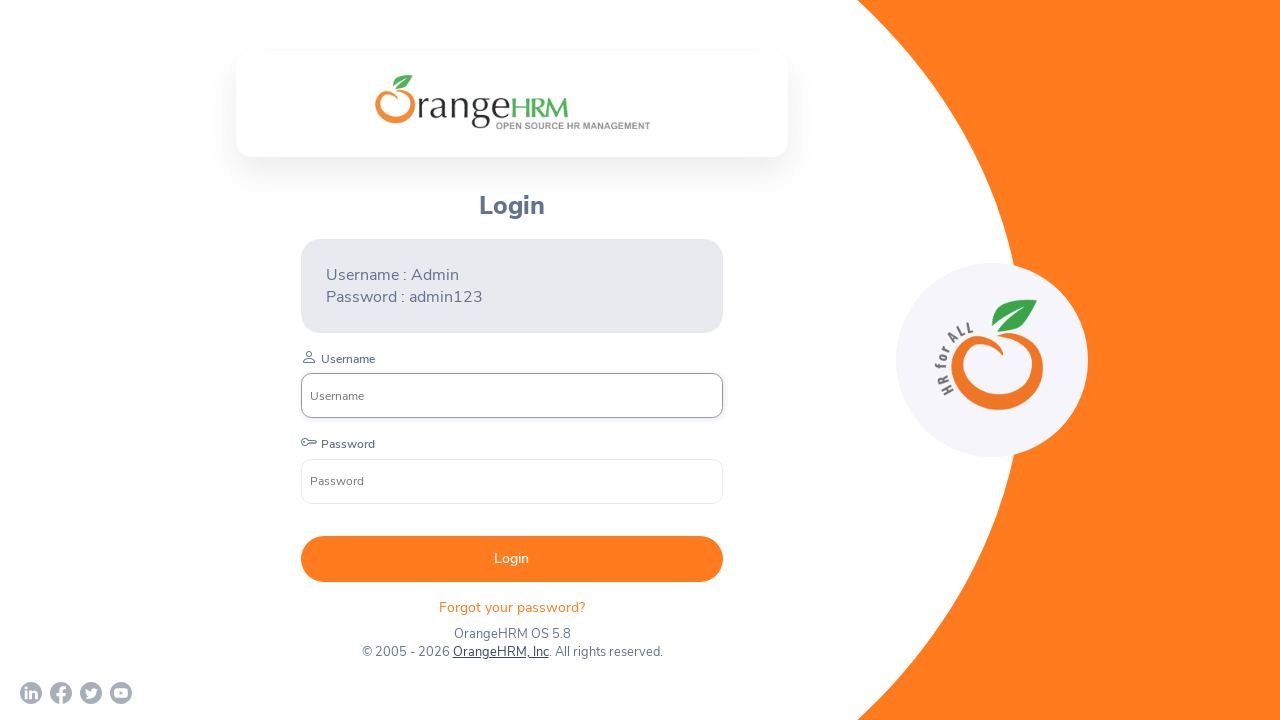

Navigated to OrangeHRM demo site
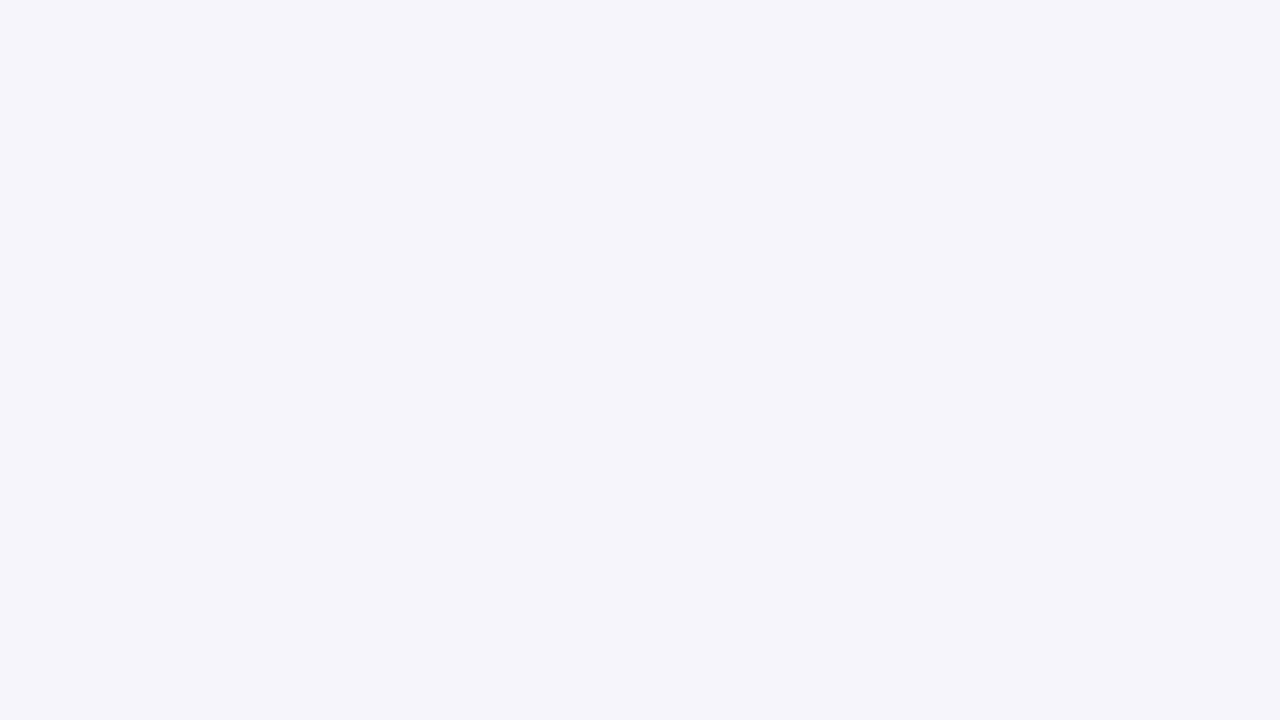

Page DOM content fully loaded
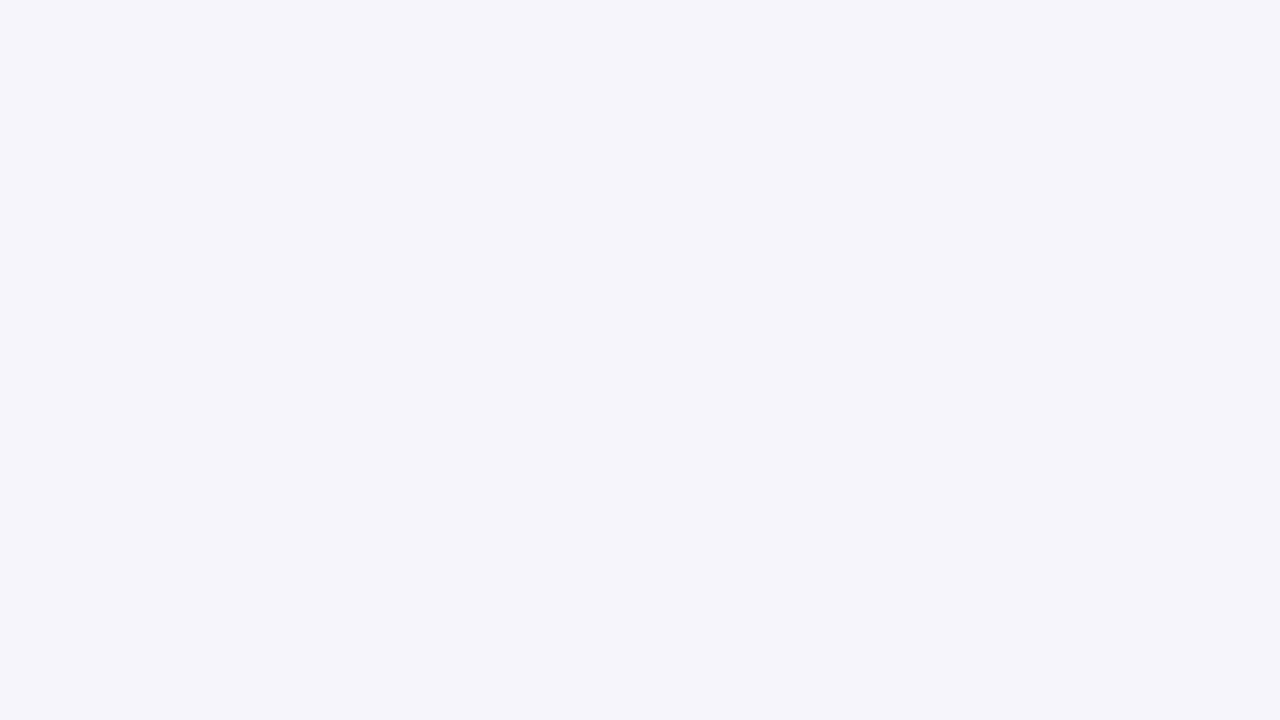

Retrieved page title: OrangeHRM
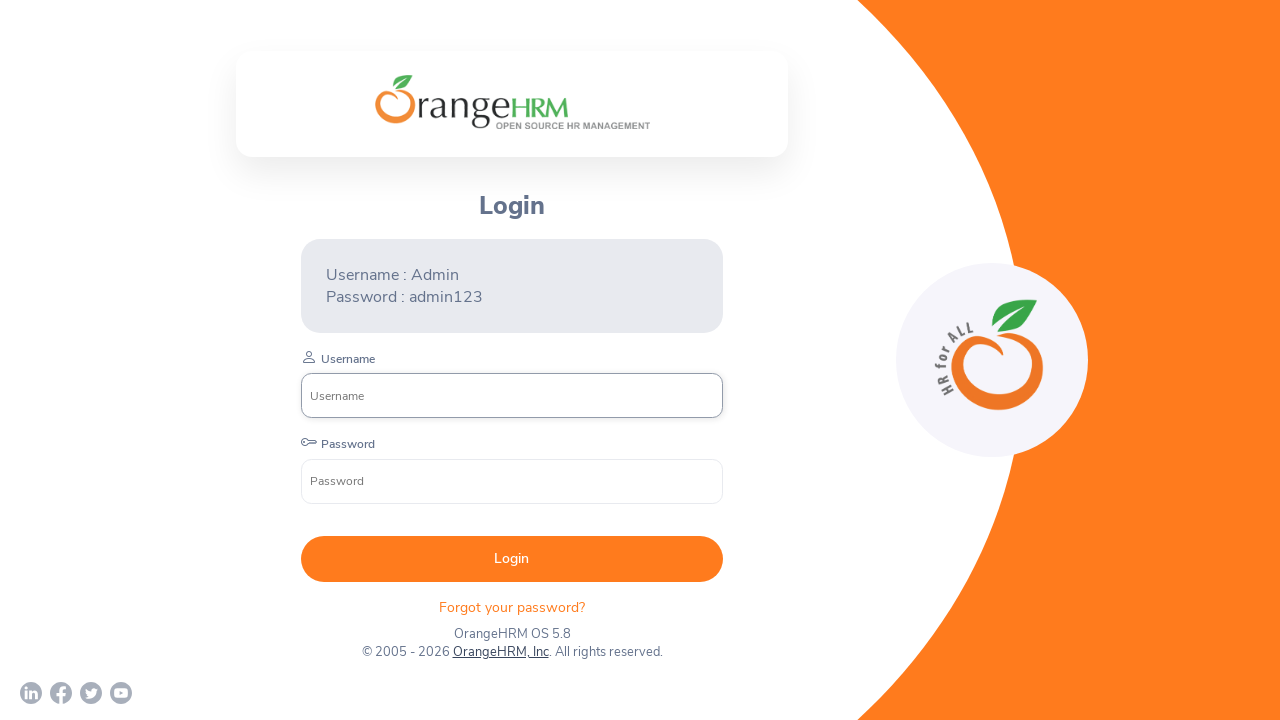

Printed page title to console
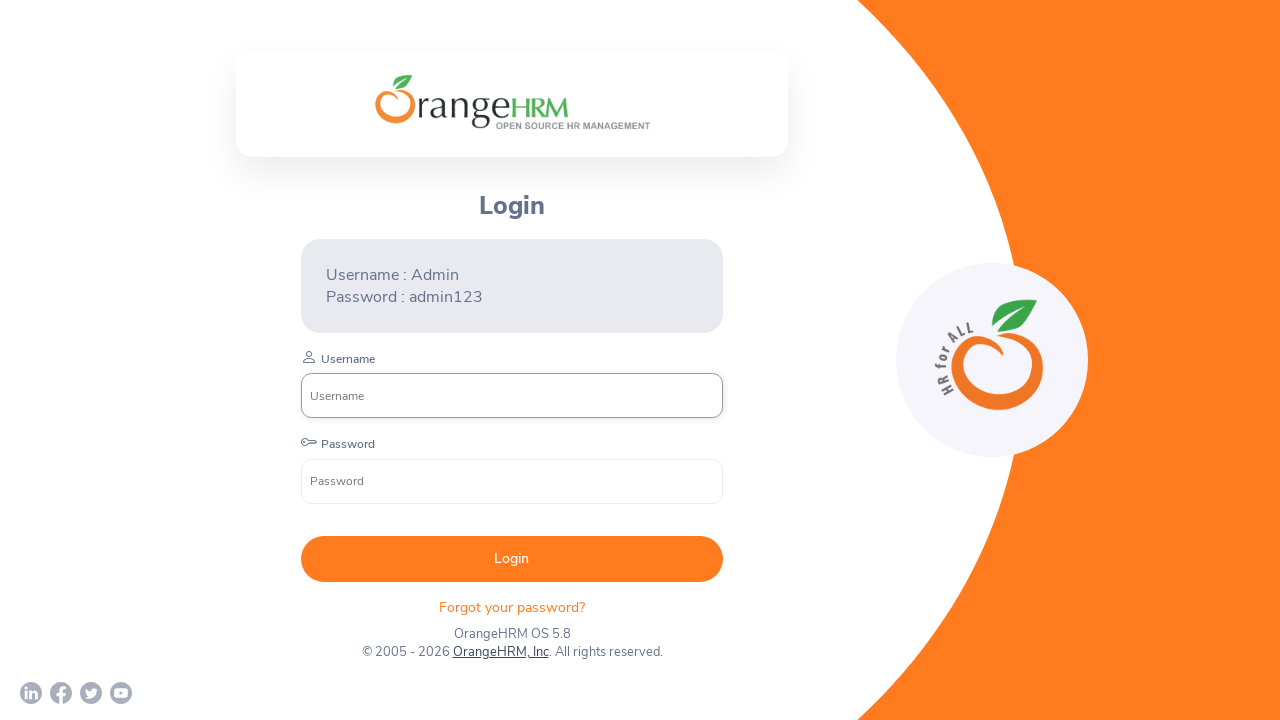

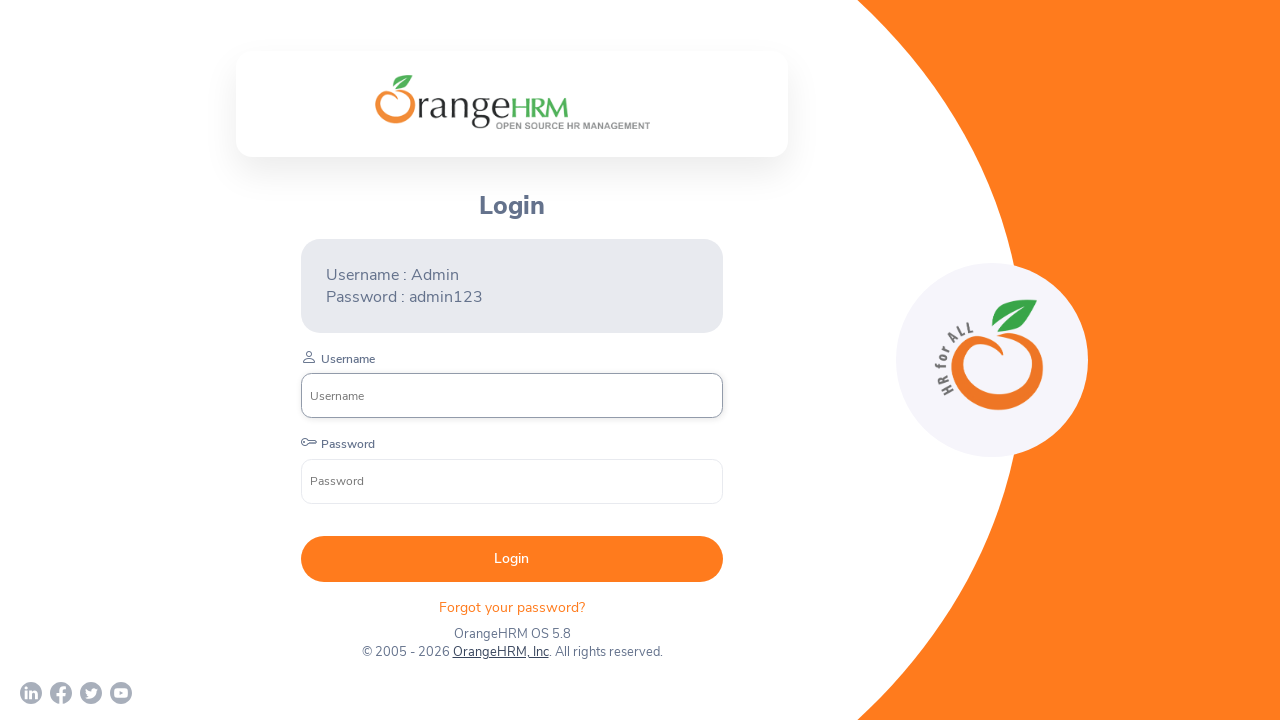